Navigates to the Alura website homepage and verifies the page loads successfully

Starting URL: https://www.alura.com.br

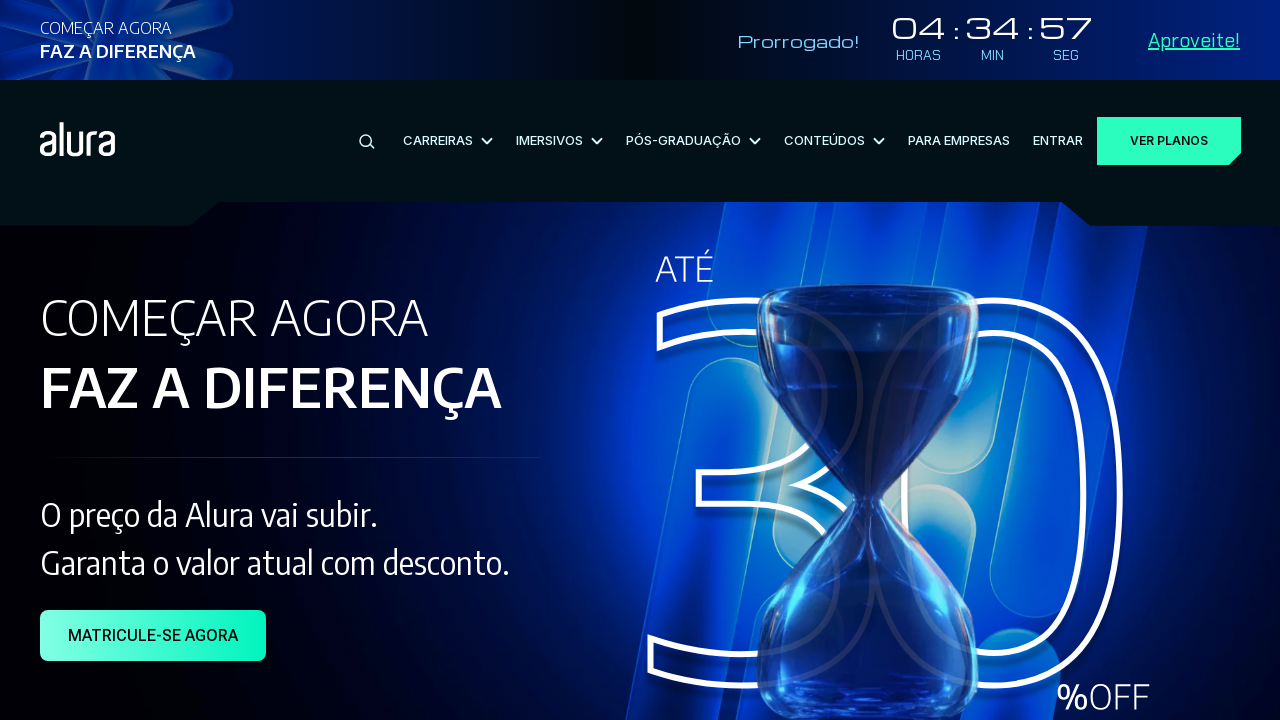

Waited for page DOM content to be loaded
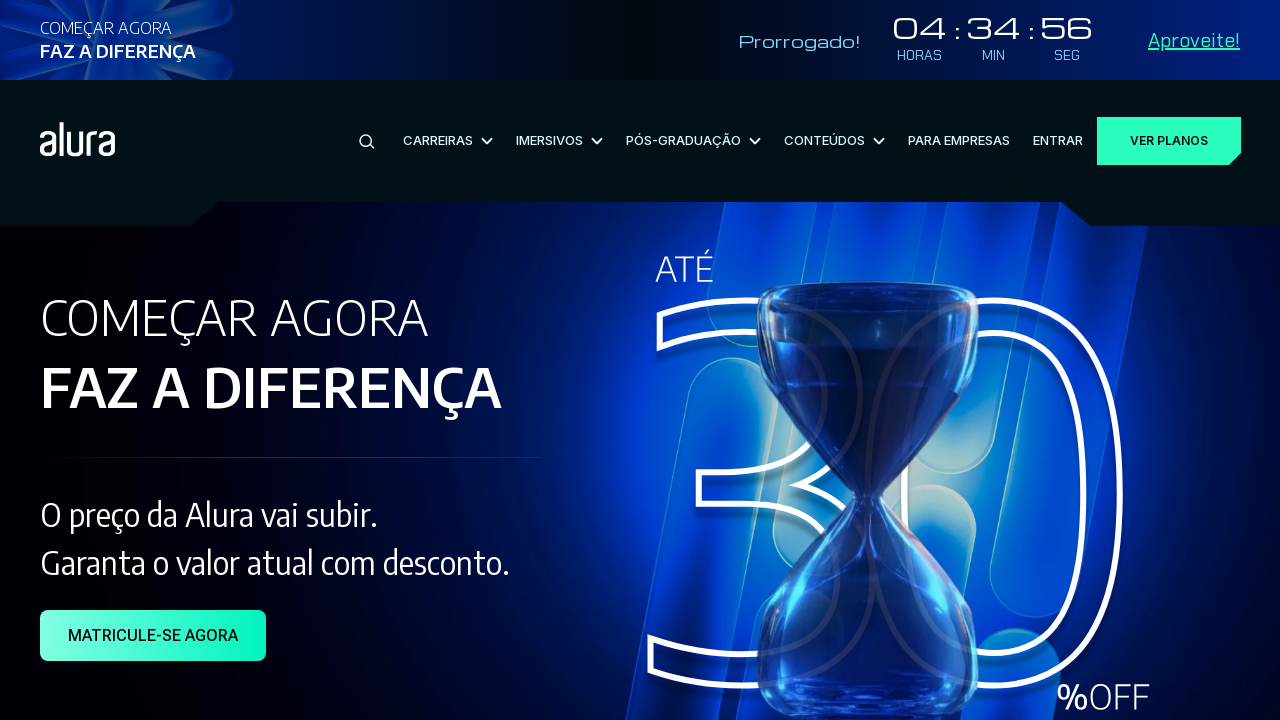

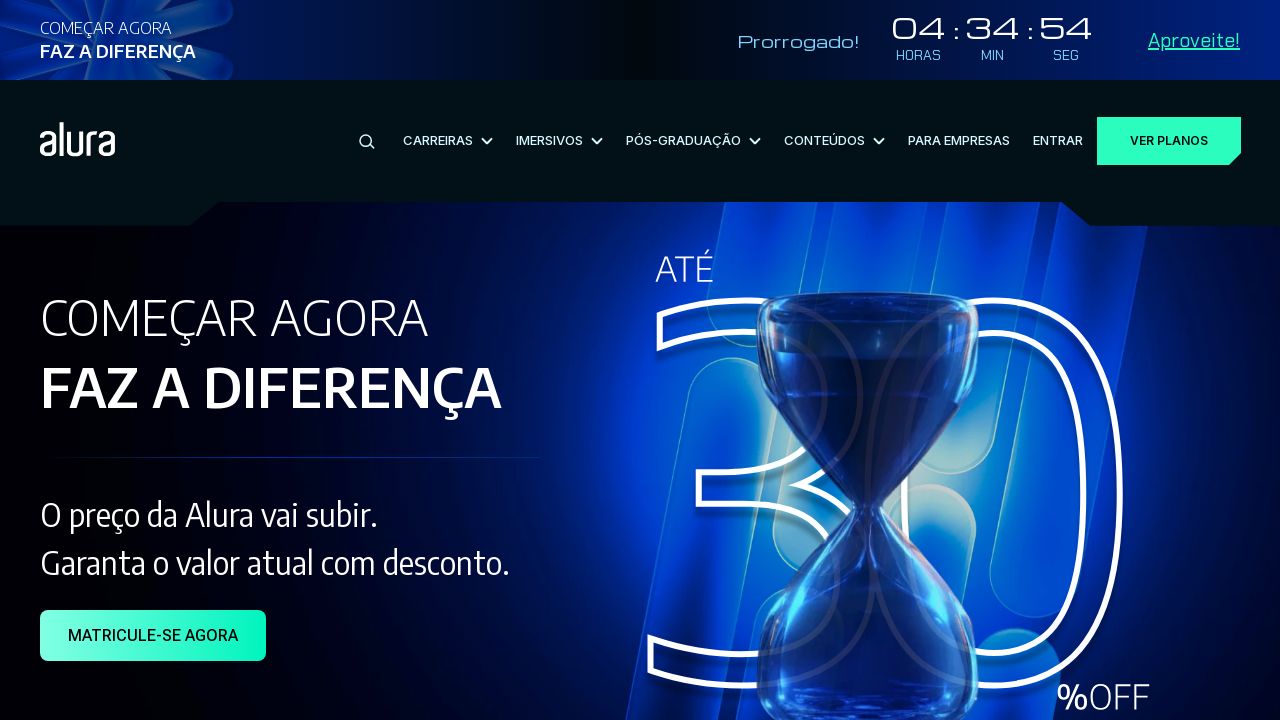